Tests working with multiple browser windows by clicking a link that opens a new window, then switching between windows and verifying page titles

Starting URL: https://the-internet.herokuapp.com/windows

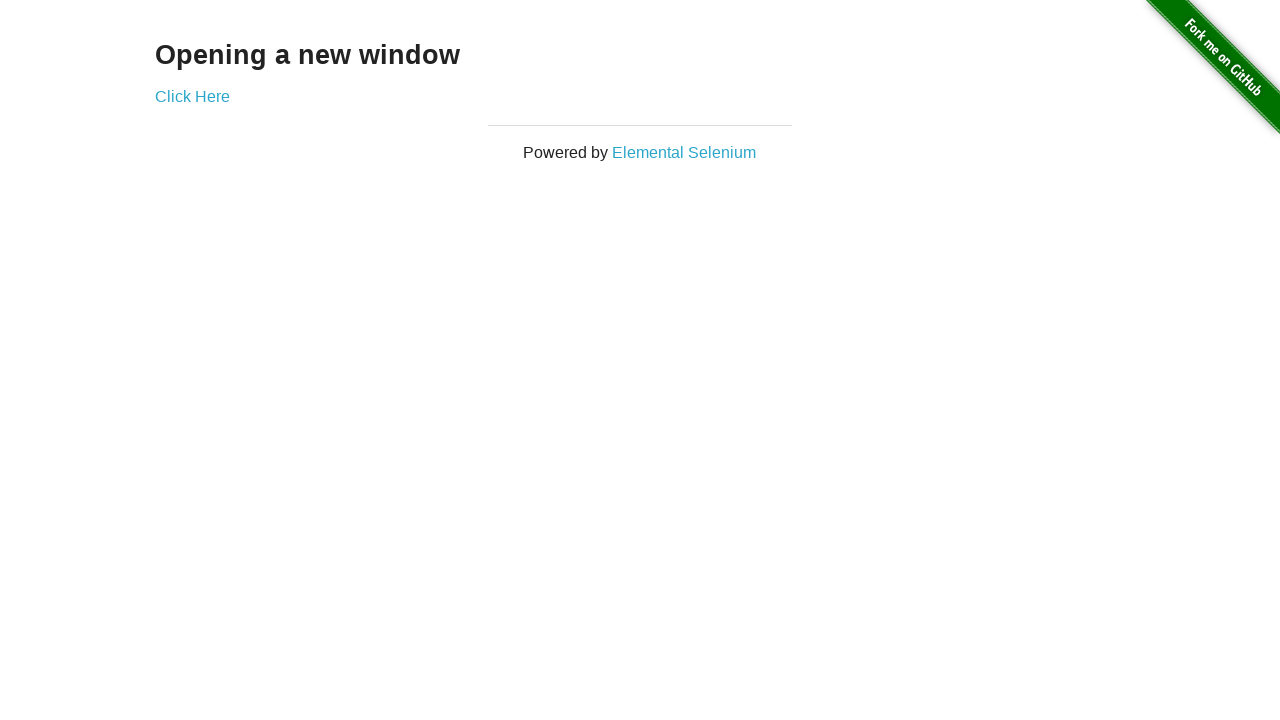

Clicked link to open new window at (192, 96) on .example a
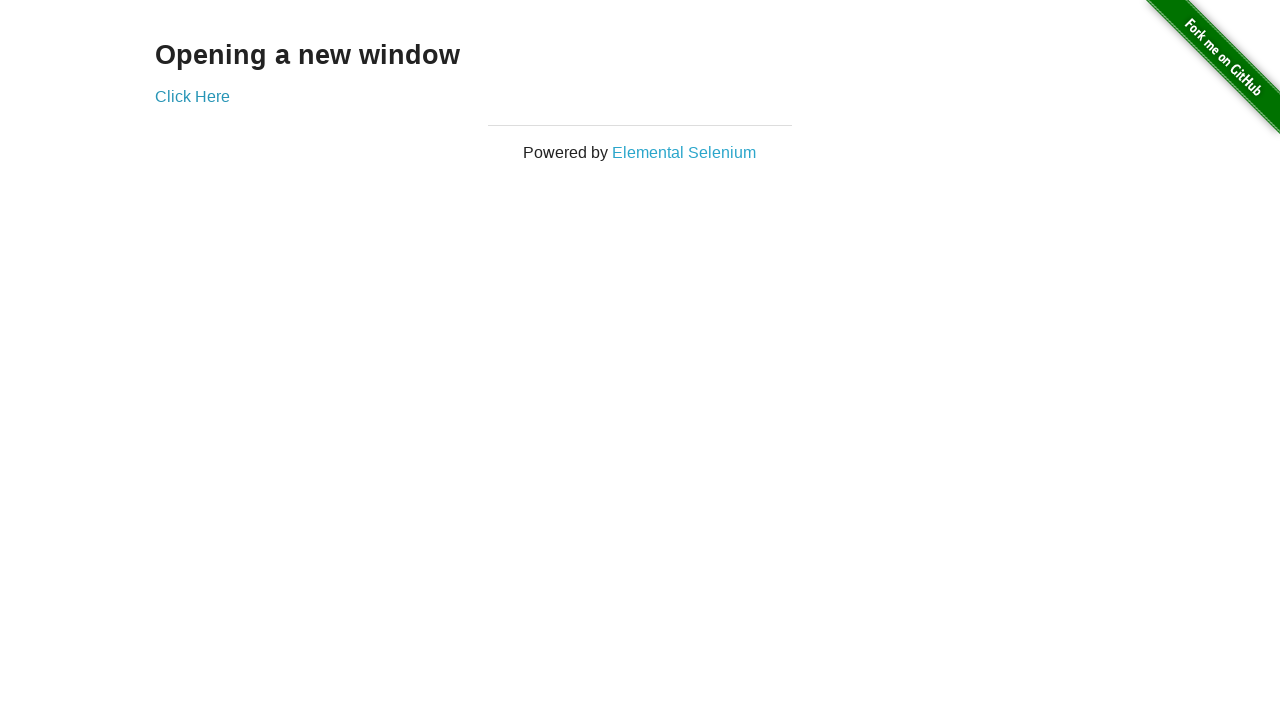

New window opened and captured
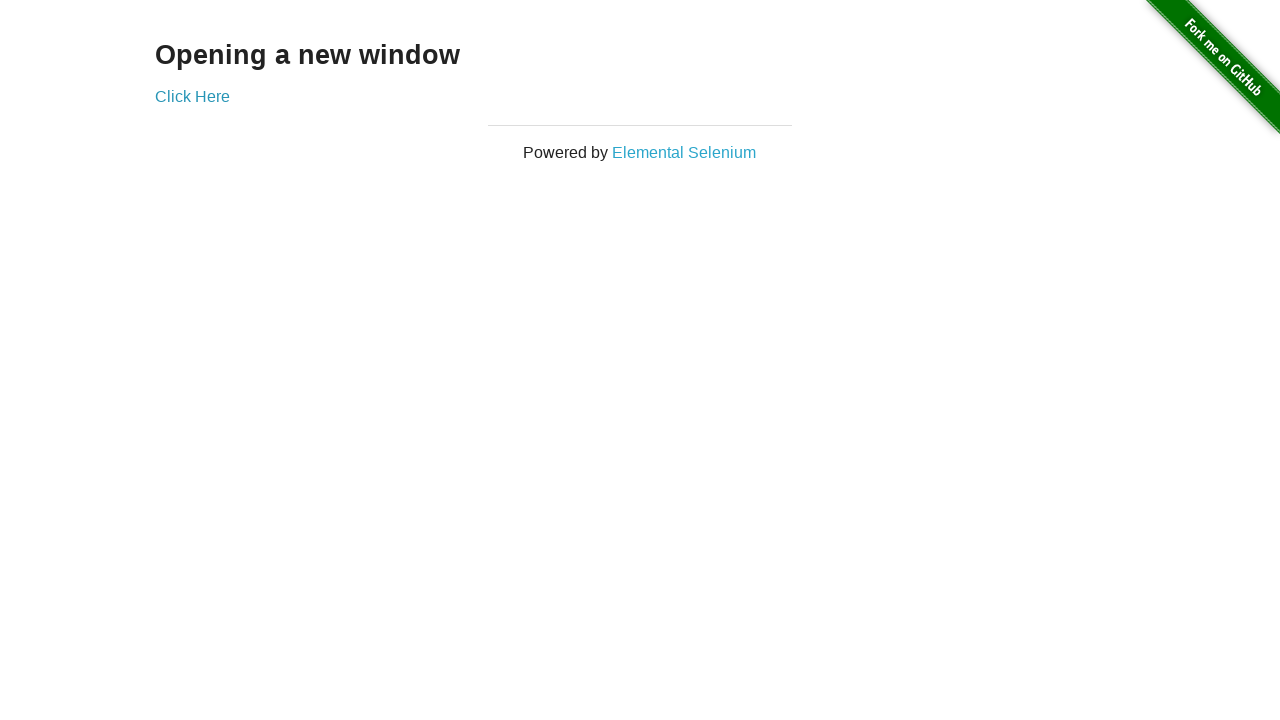

New page finished loading
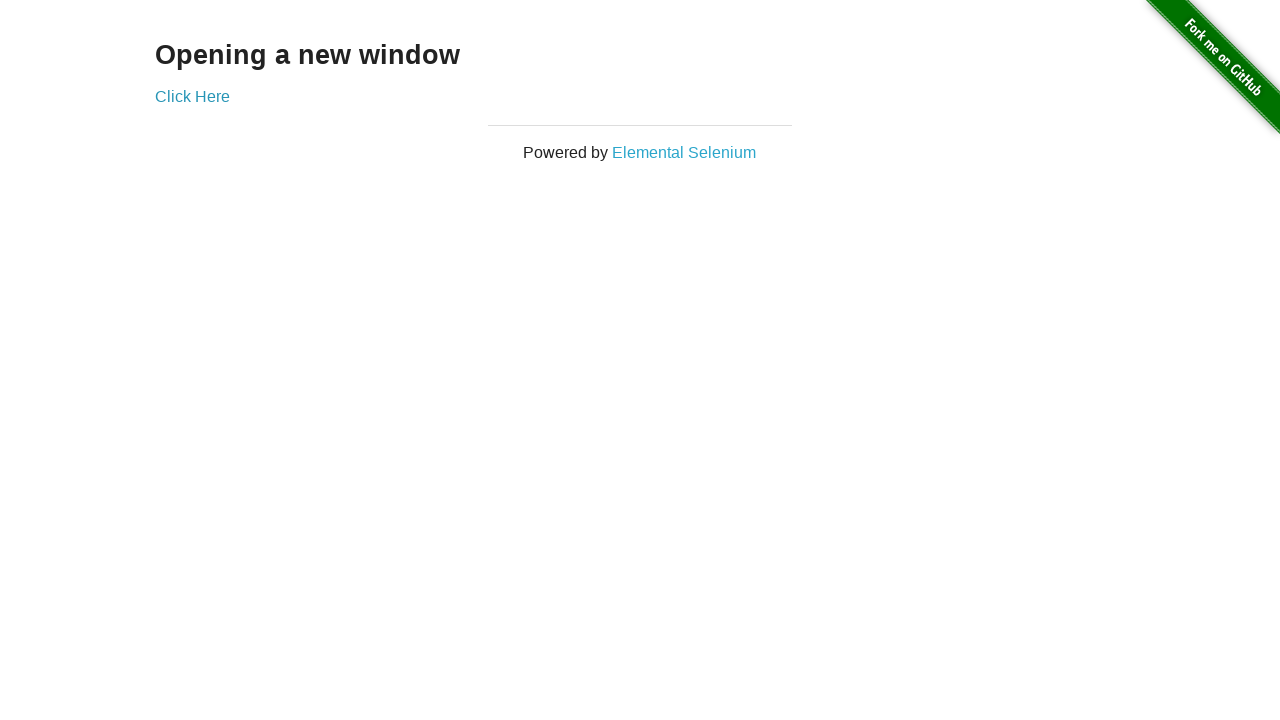

Verified original window title is 'The Internet'
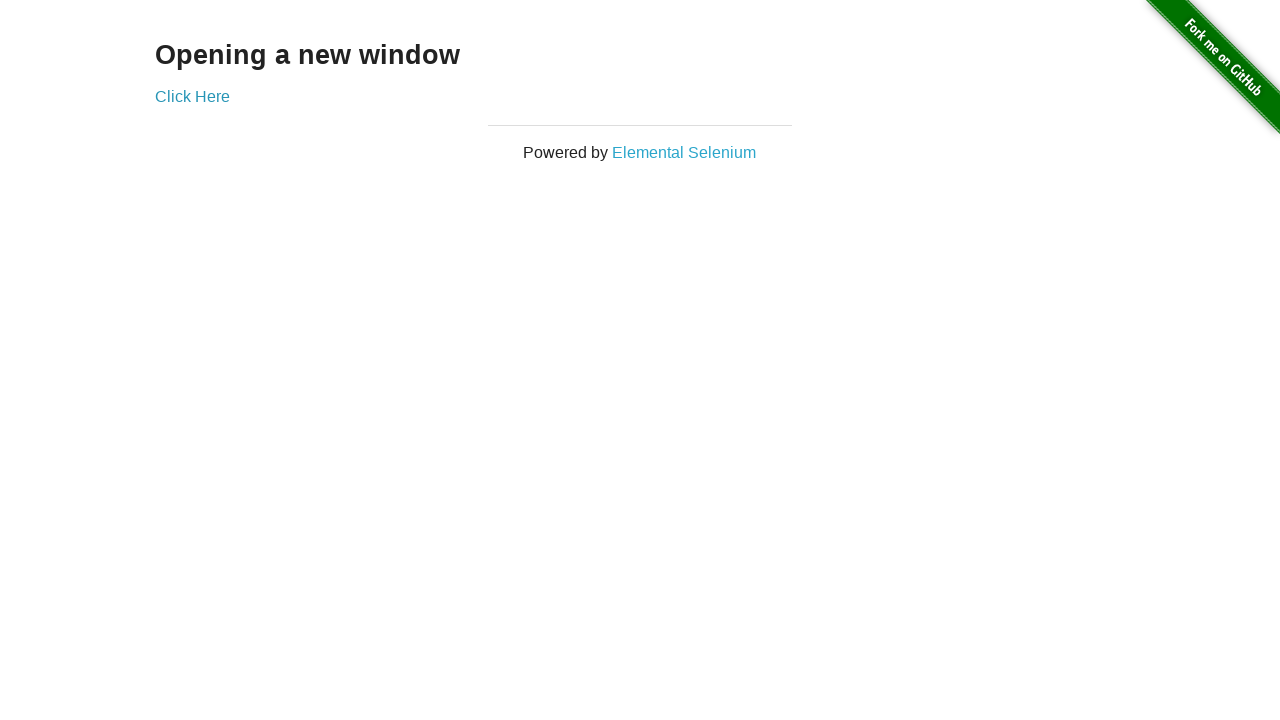

Waited for new window title to be populated
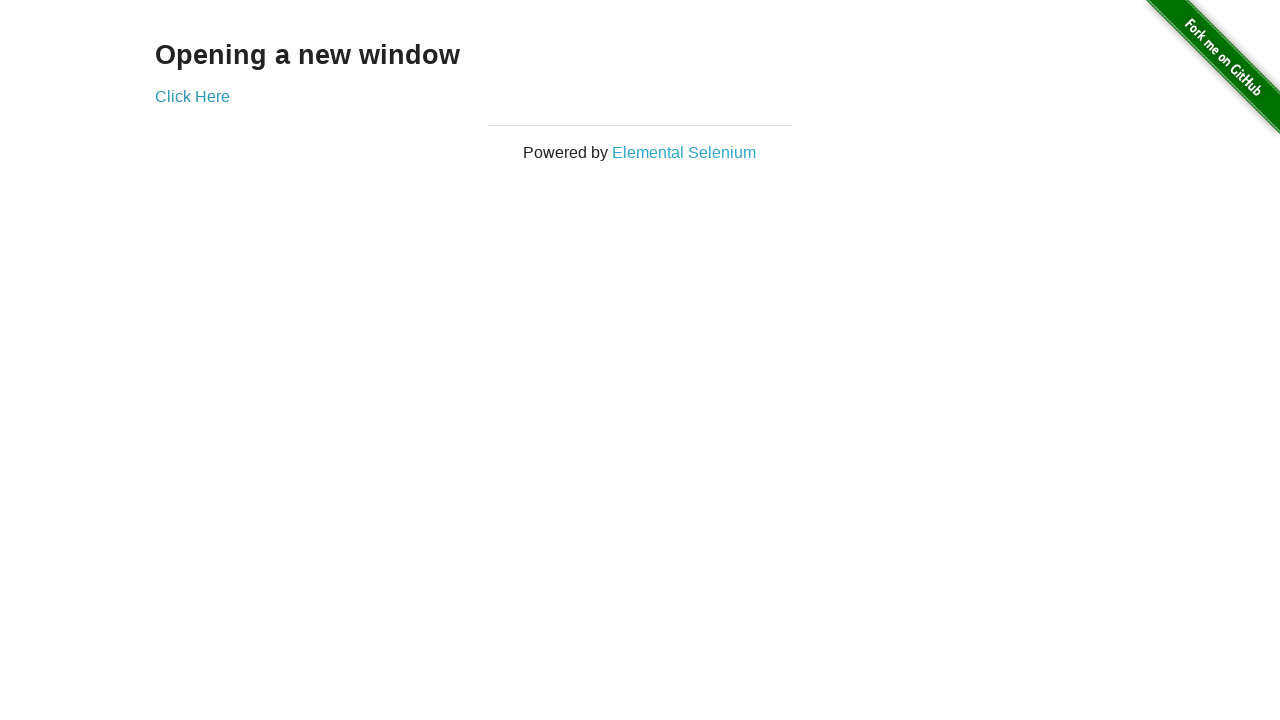

Verified new window title is 'New Window'
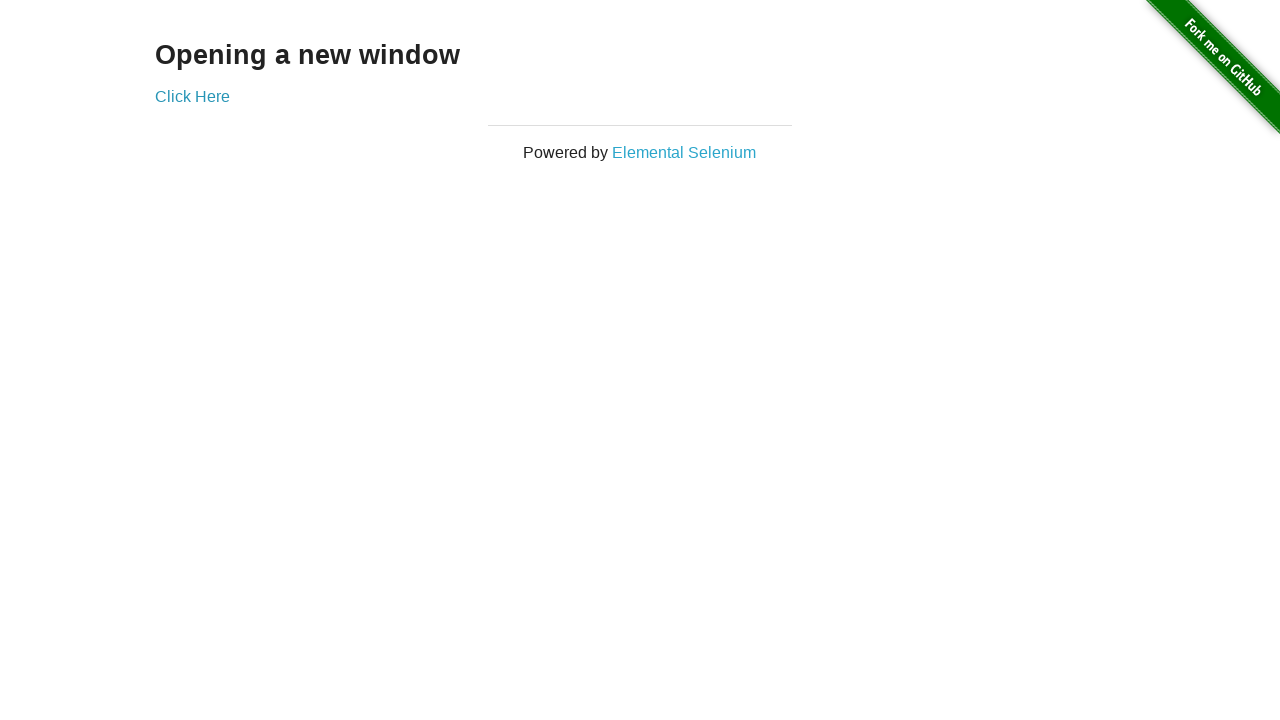

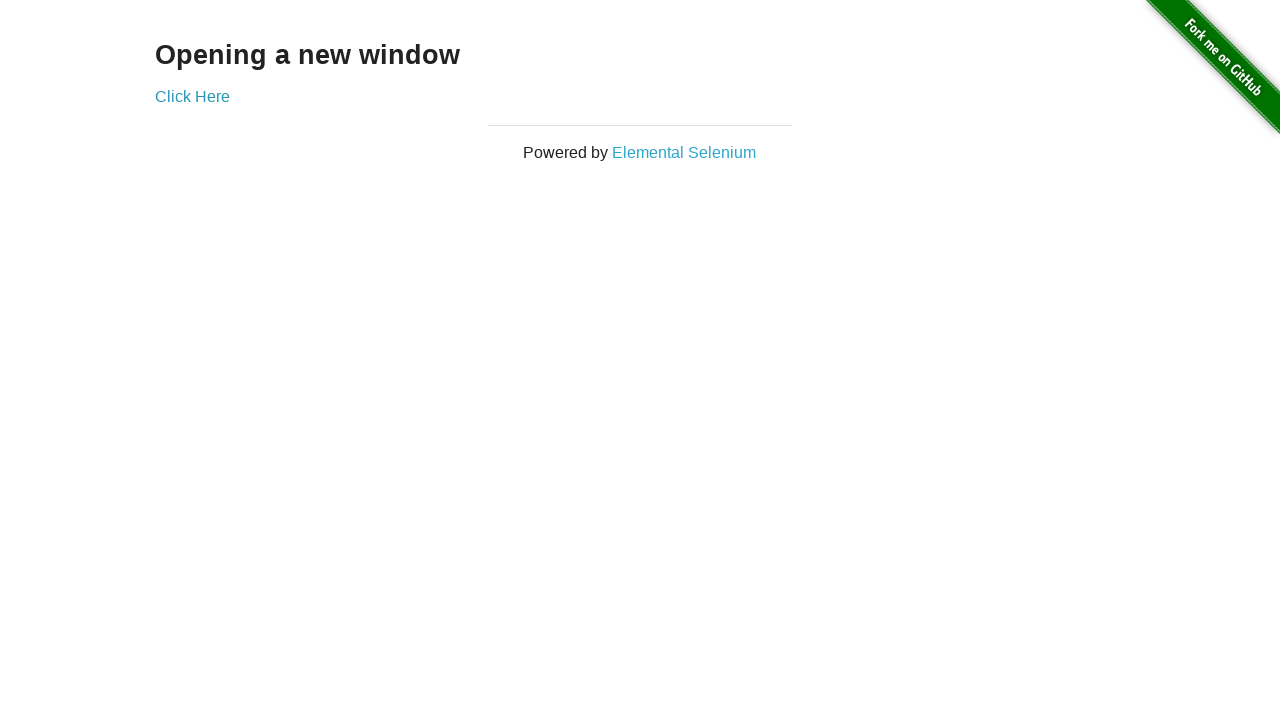